Tests adding a waypoint by searching for a location and clicking on the map center to add a point

Starting URL: https://flylitchi.com/hub

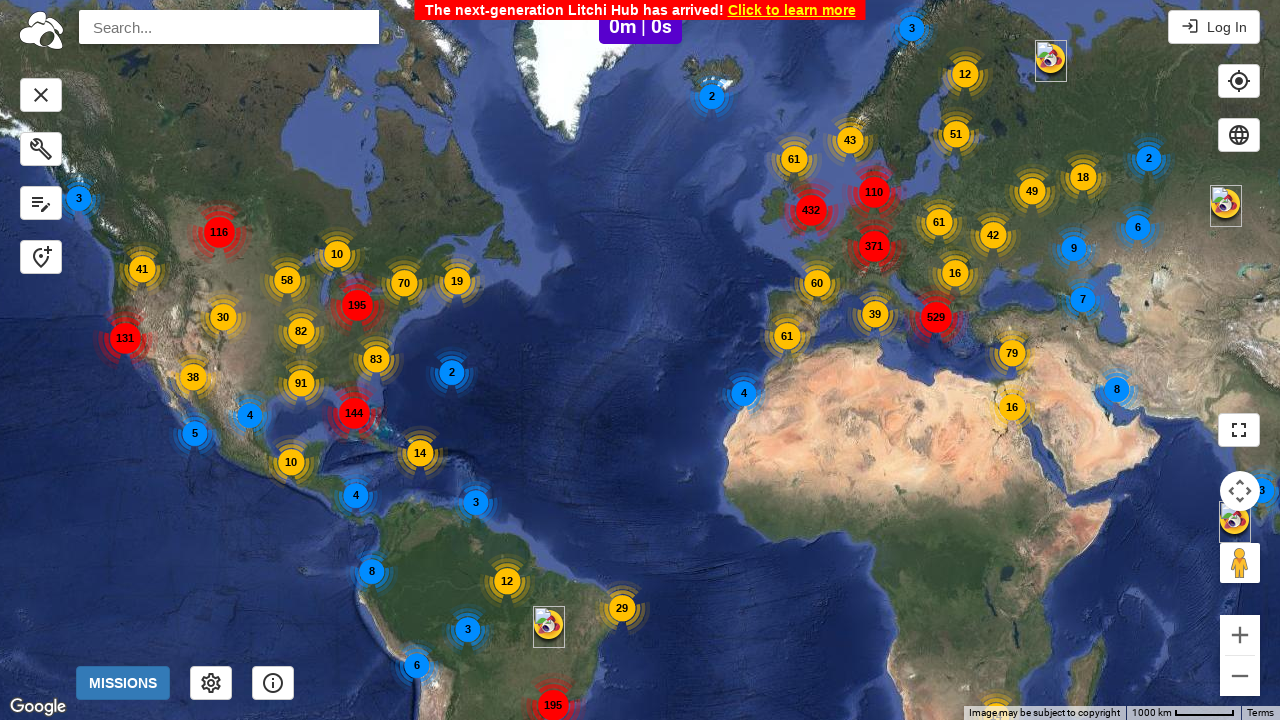

Search input field is visible
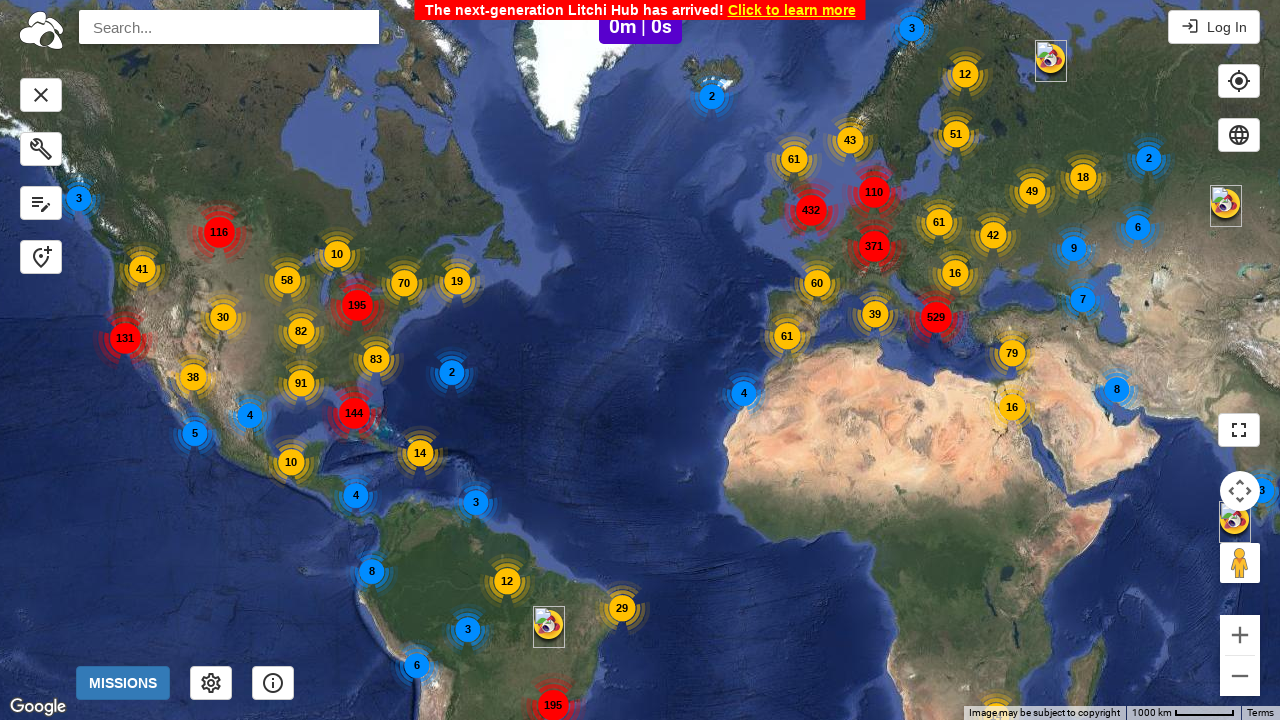

Filled search field with 'Austin, TX' on input#pac-input
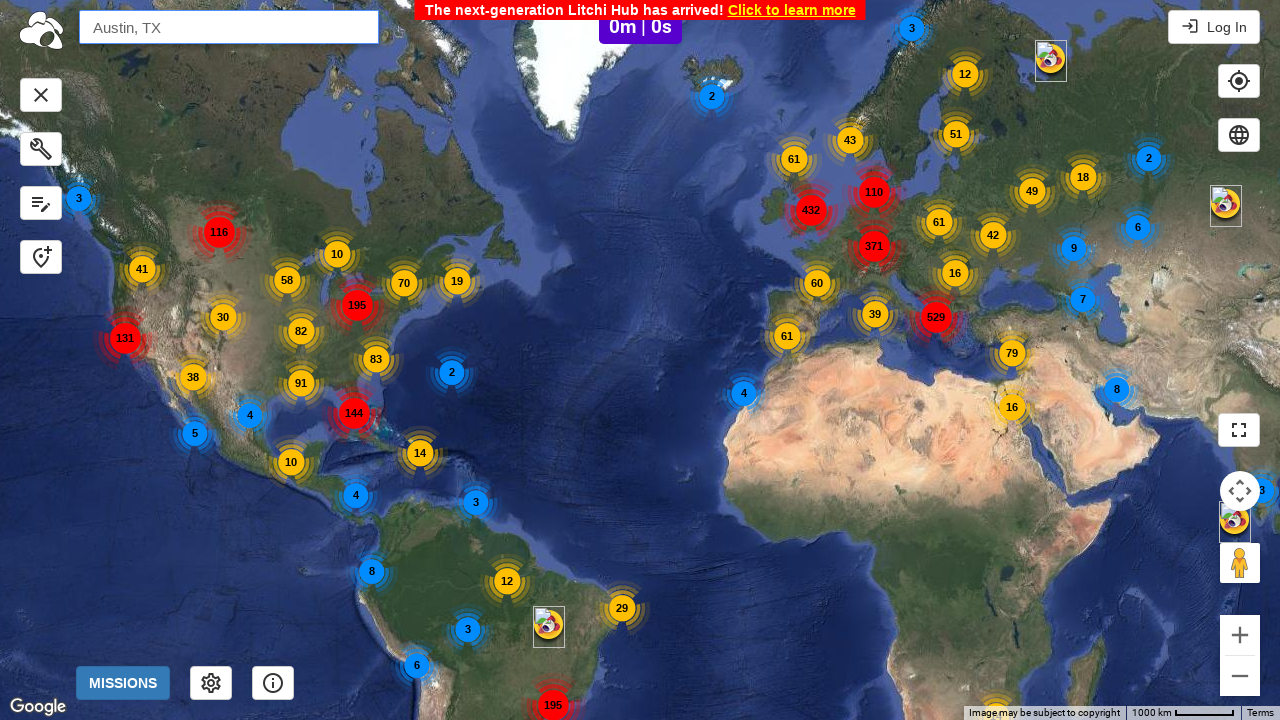

Pressed Enter to search for Austin, TX on input#pac-input
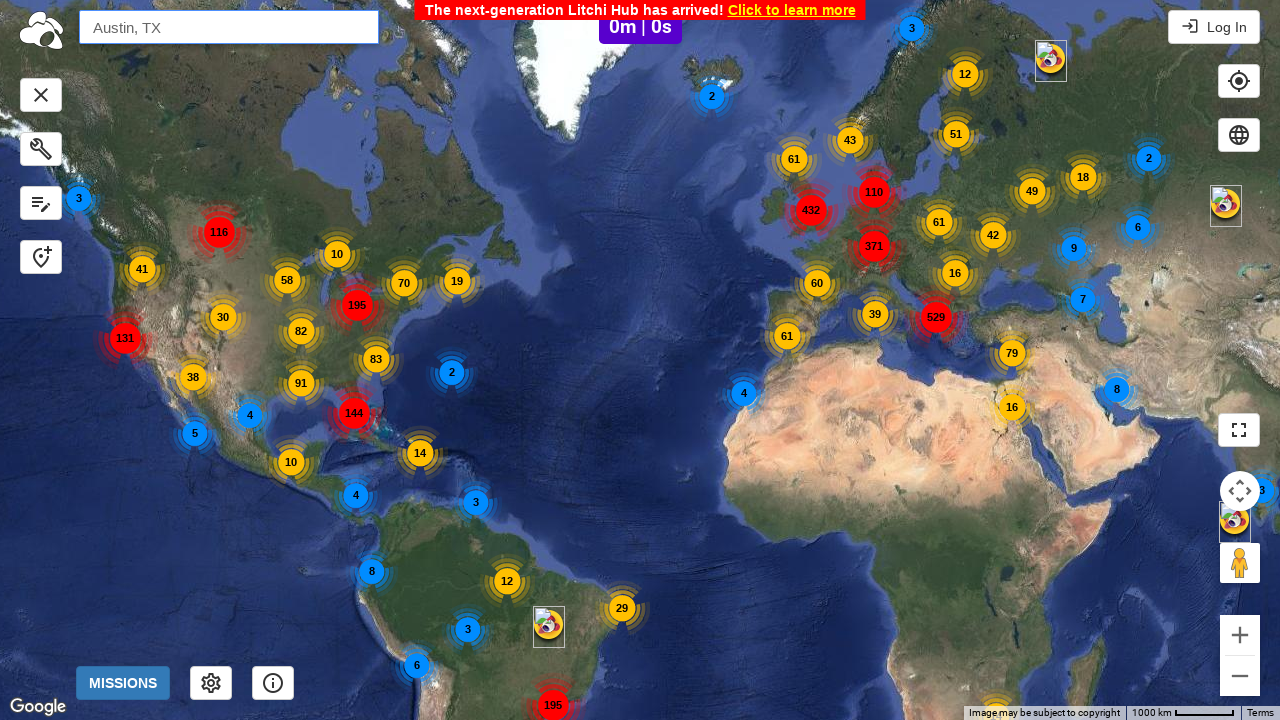

Retrieved viewport size for map center calculation
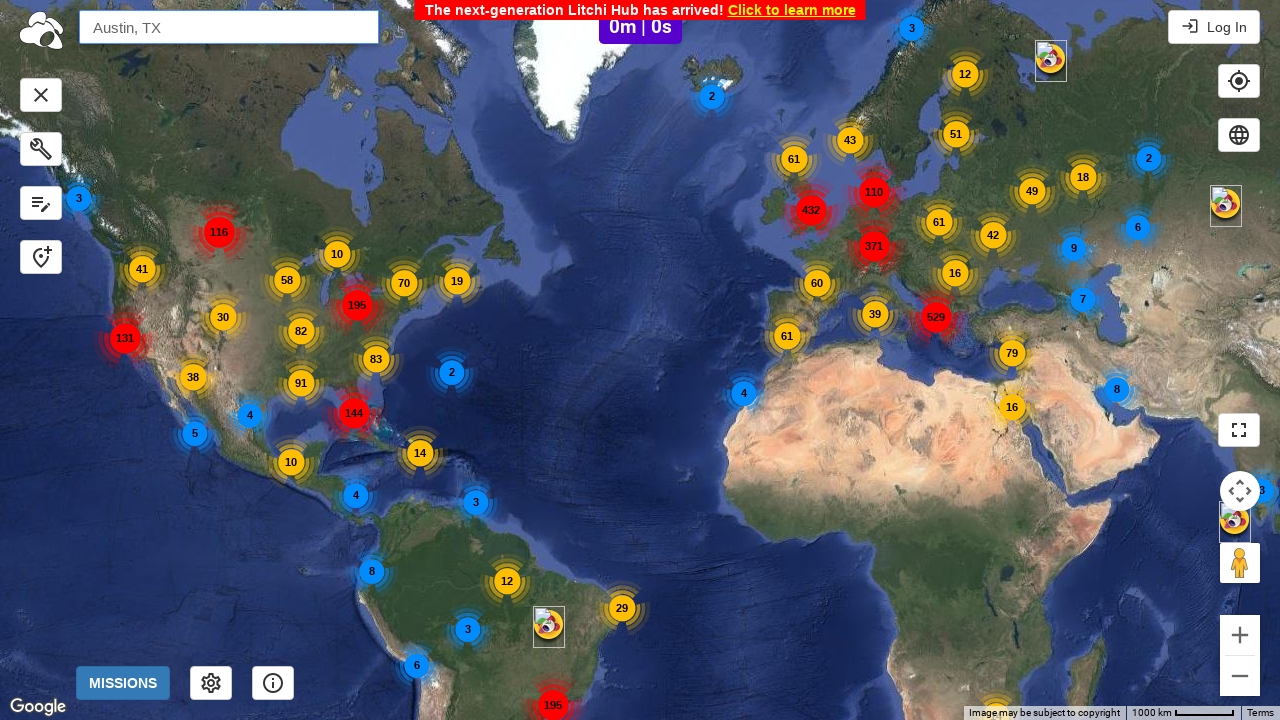

Clicked map center to add waypoint at (640, 360)
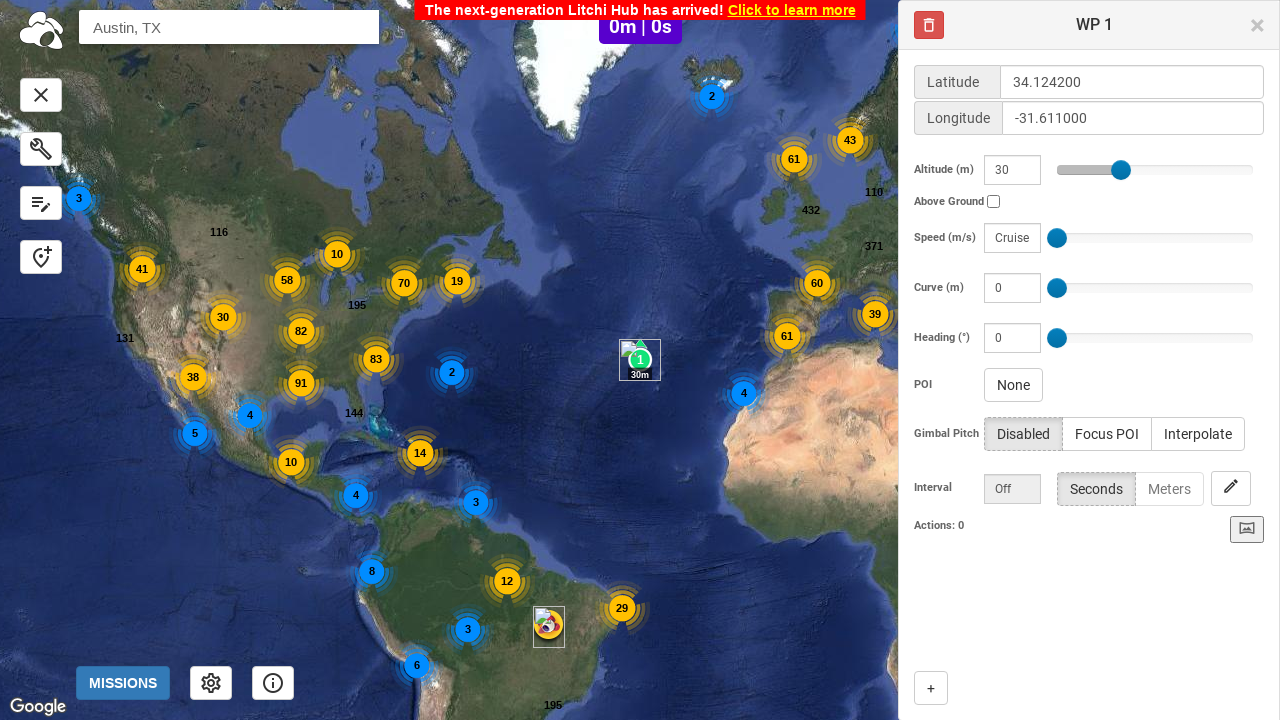

Latitude input field is visible, confirming waypoint was added
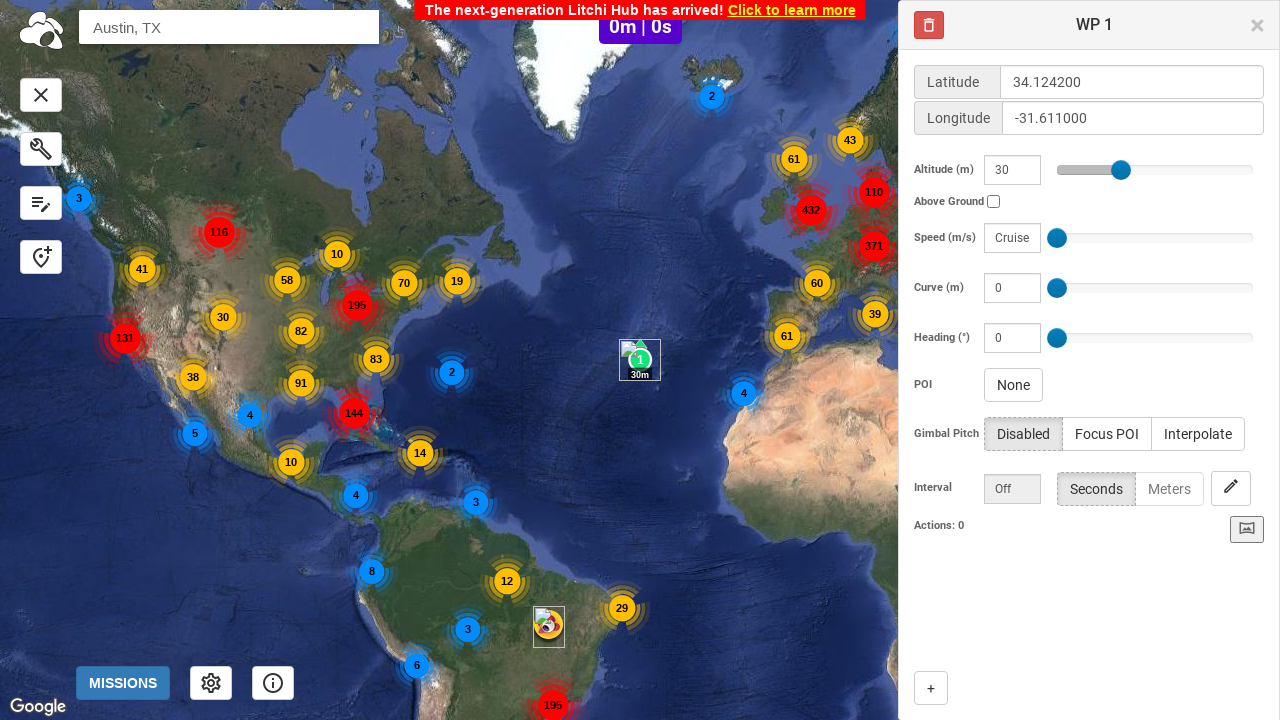

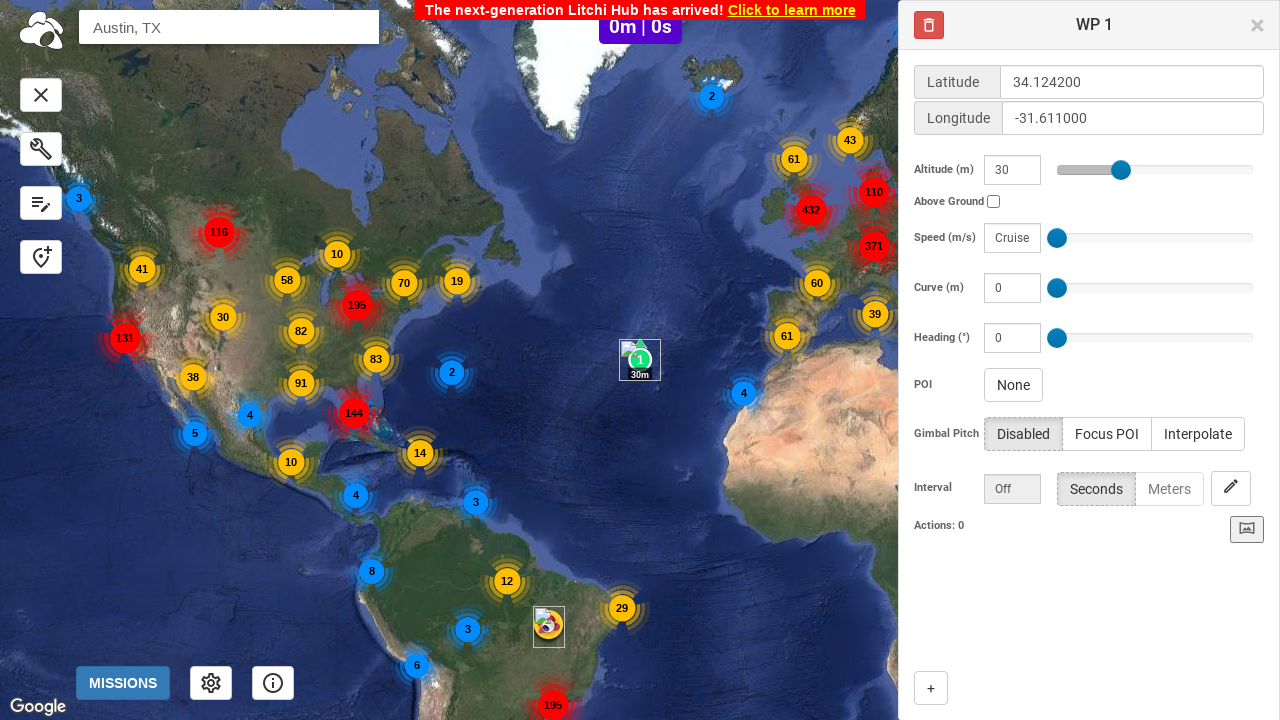